Tests that clicking the Due column header twice sorts the table data in descending order

Starting URL: http://the-internet.herokuapp.com/tables

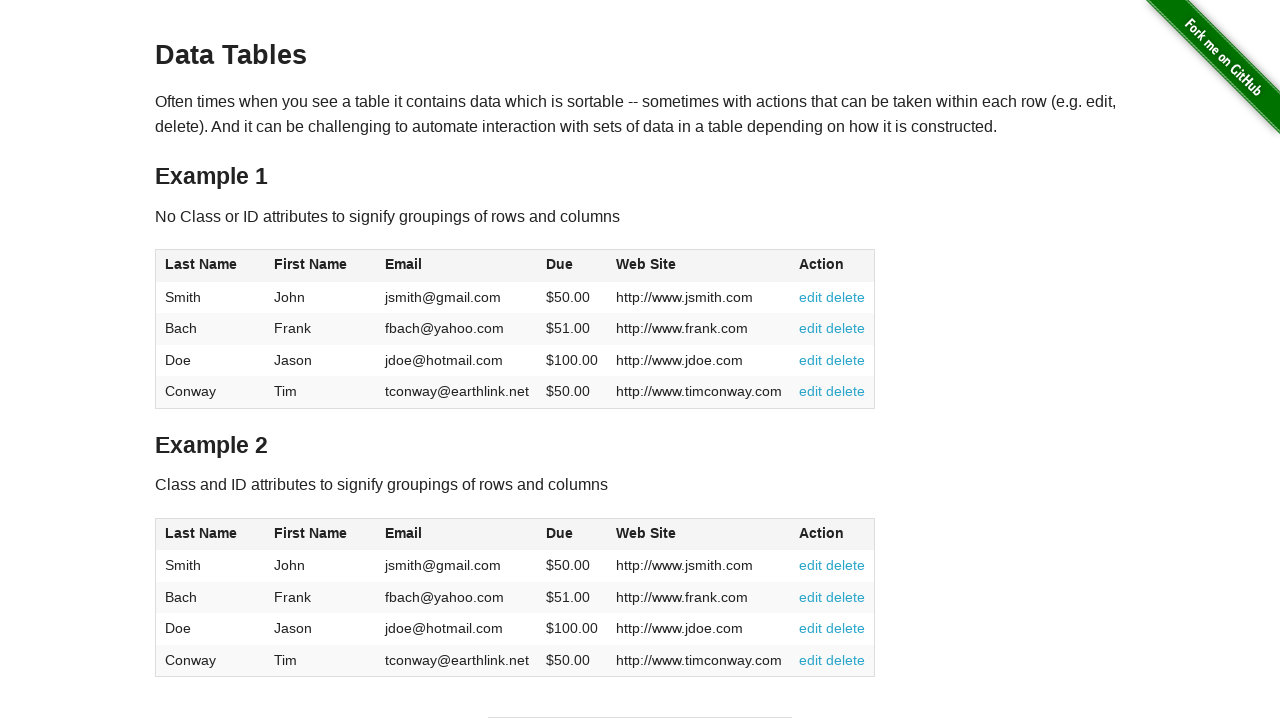

Clicked Due column header first time for ascending sort at (572, 266) on #table1 thead tr th:nth-child(4)
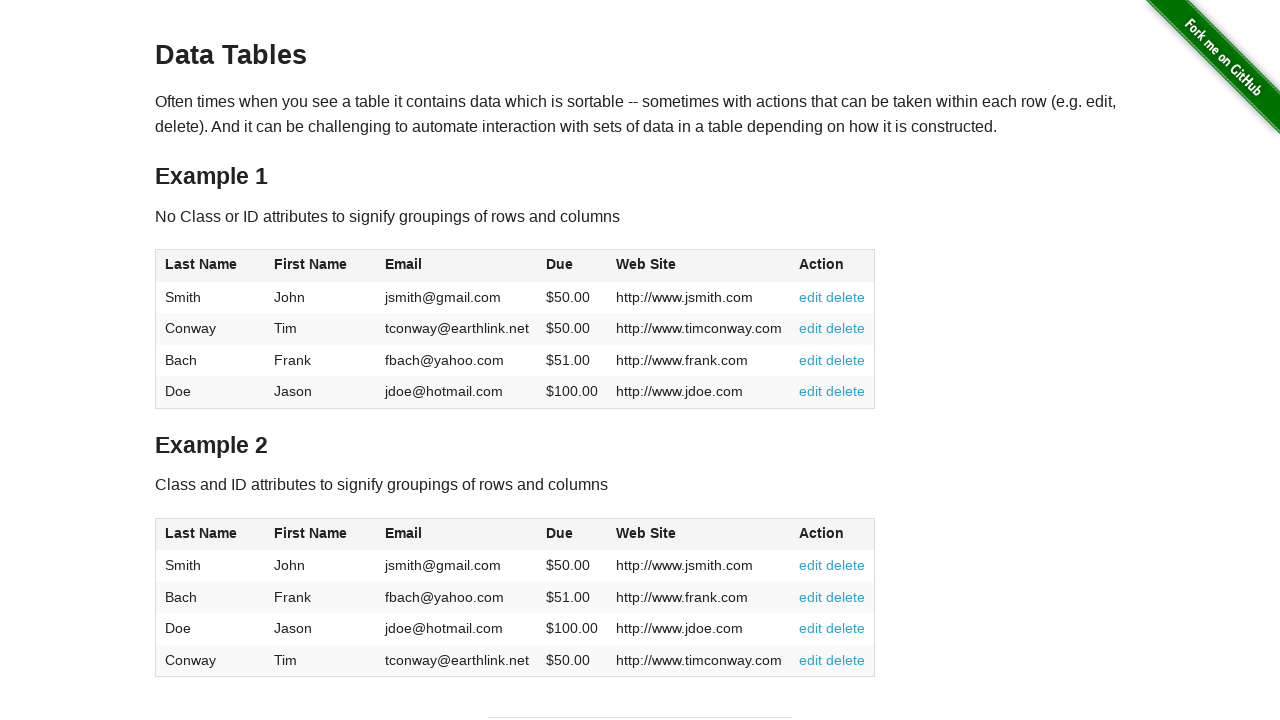

Clicked Due column header second time to sort descending at (572, 266) on #table1 thead tr th:nth-child(4)
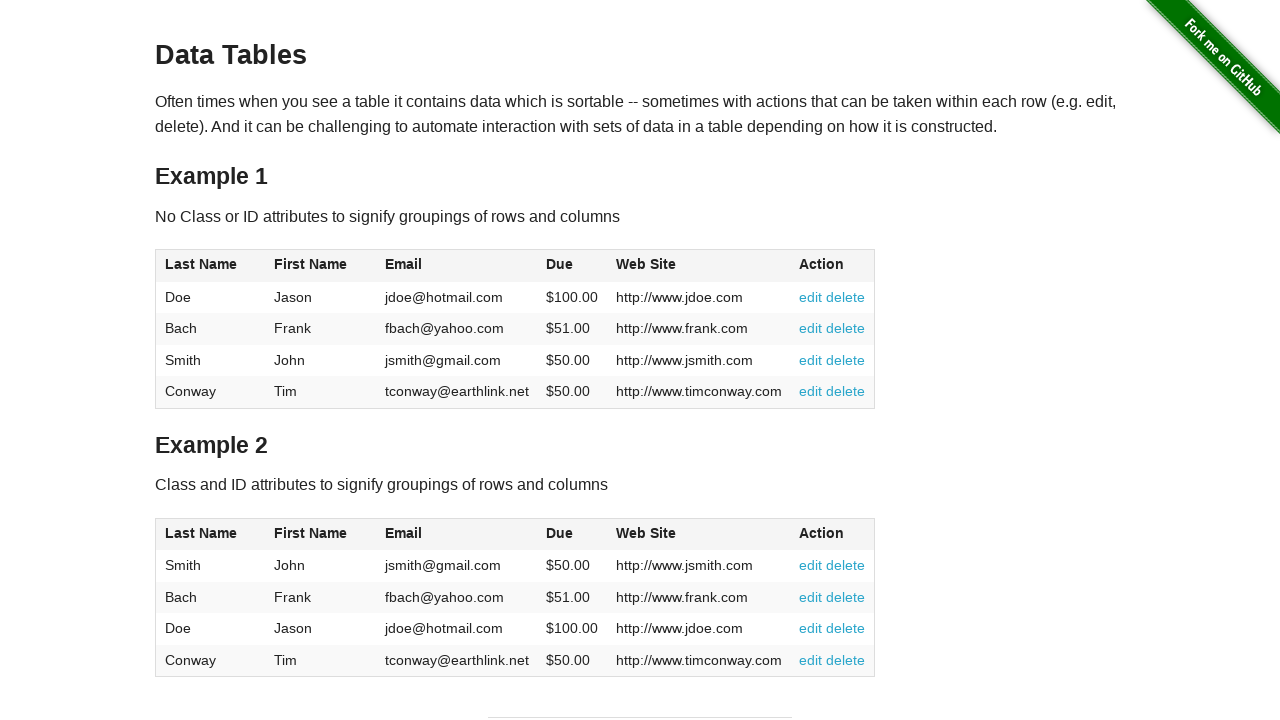

Waited for Due column cells to be present in table
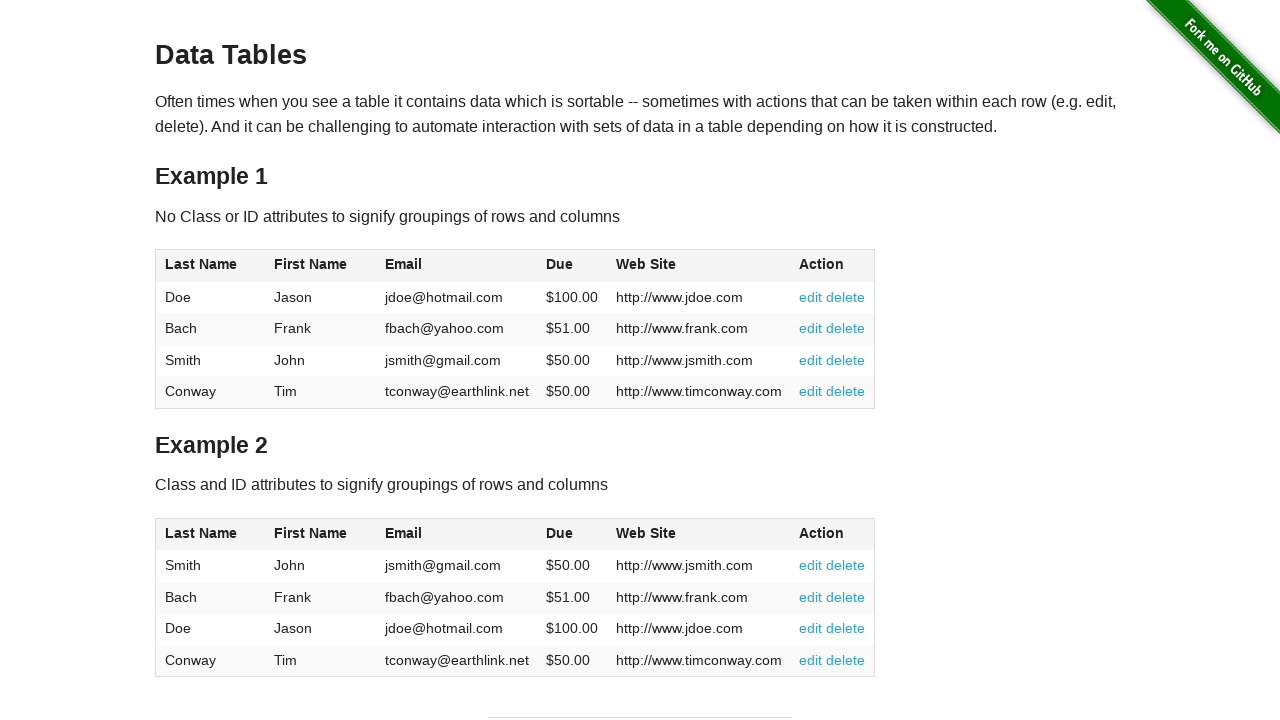

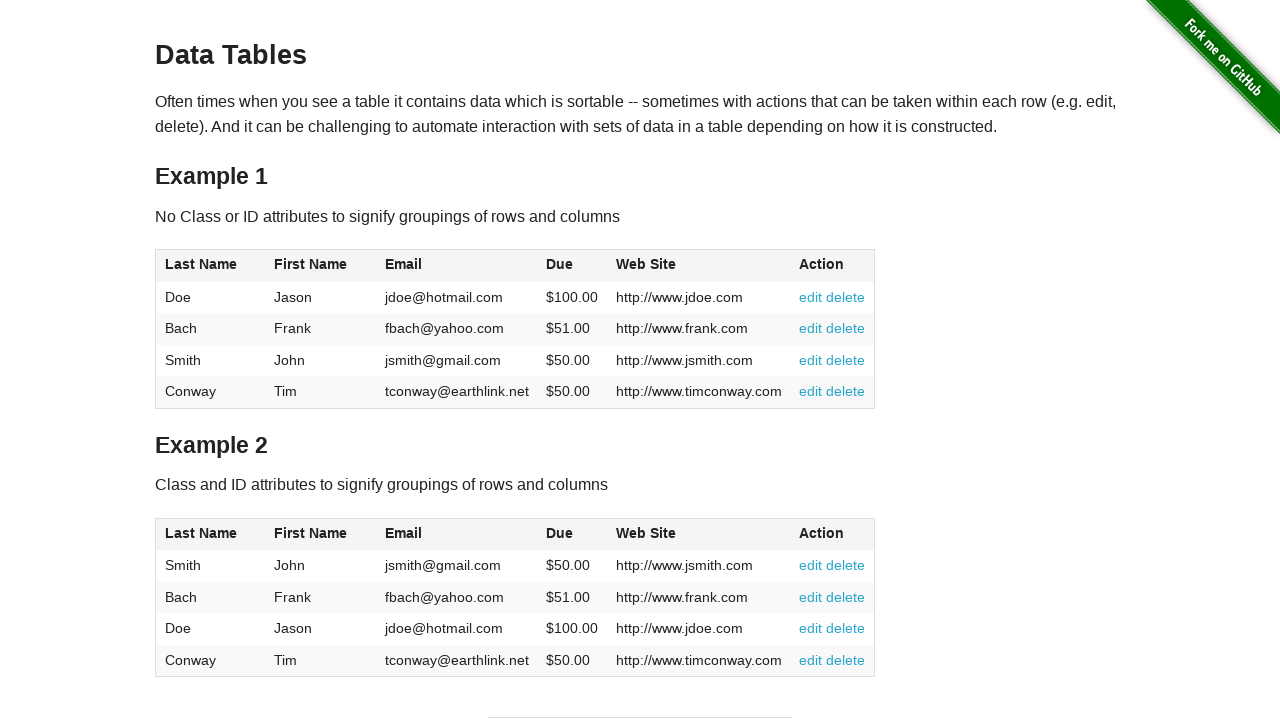